Verifies the Cases page displays success stories and filters to show Essilor case study

Starting URL: https://itigris.com/cases

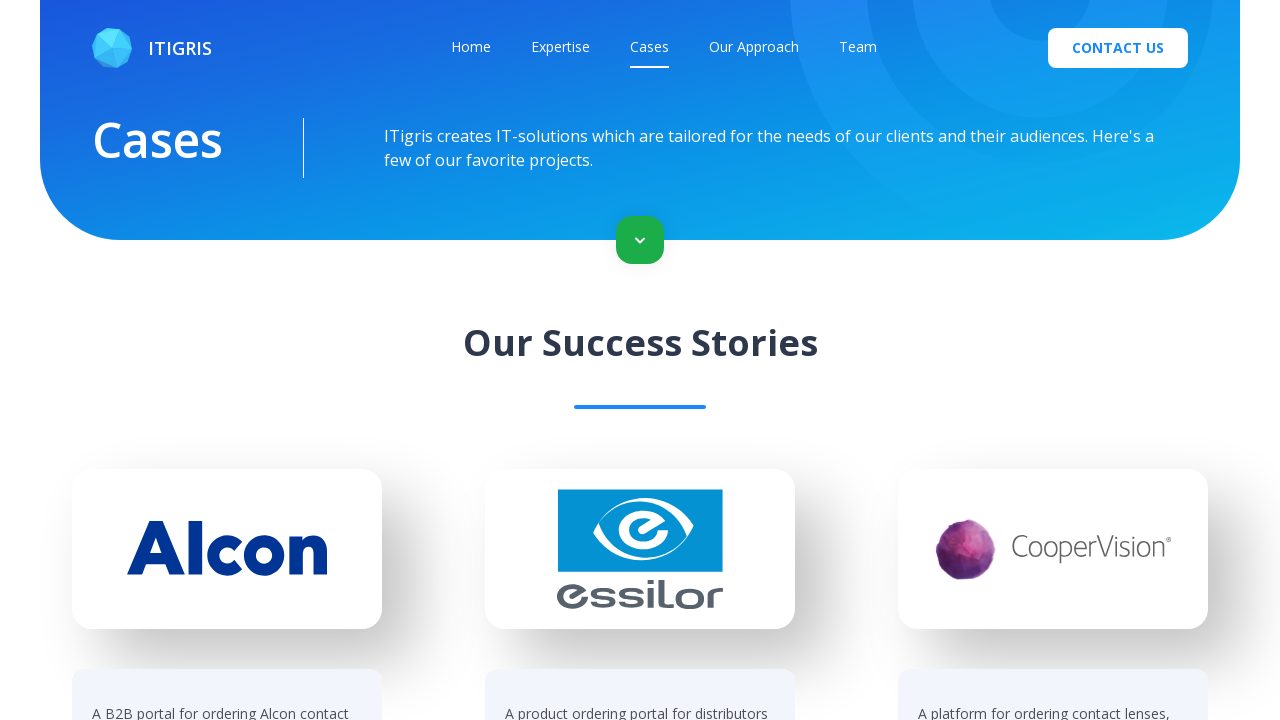

Waited for 'Our Success Stories' text to be displayed on Cases page
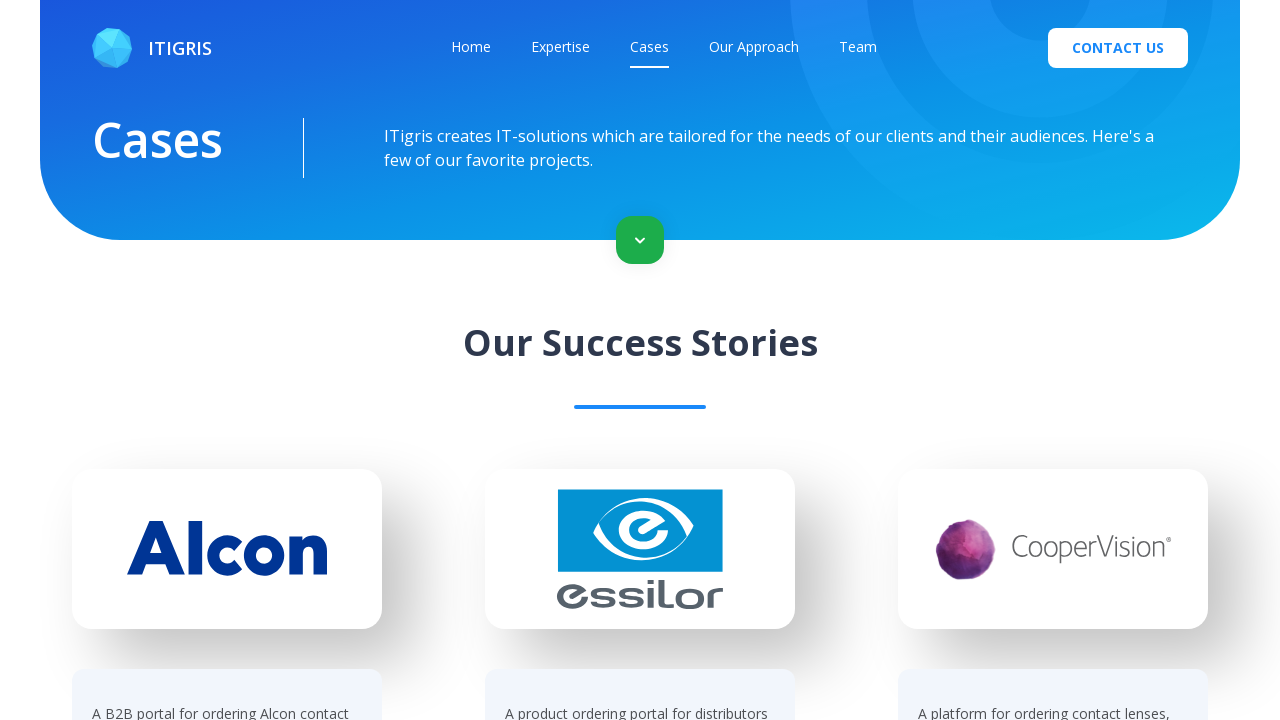

Clicked on Essilor case filter link at (640, 362) on [href='/cases?project=essilor']
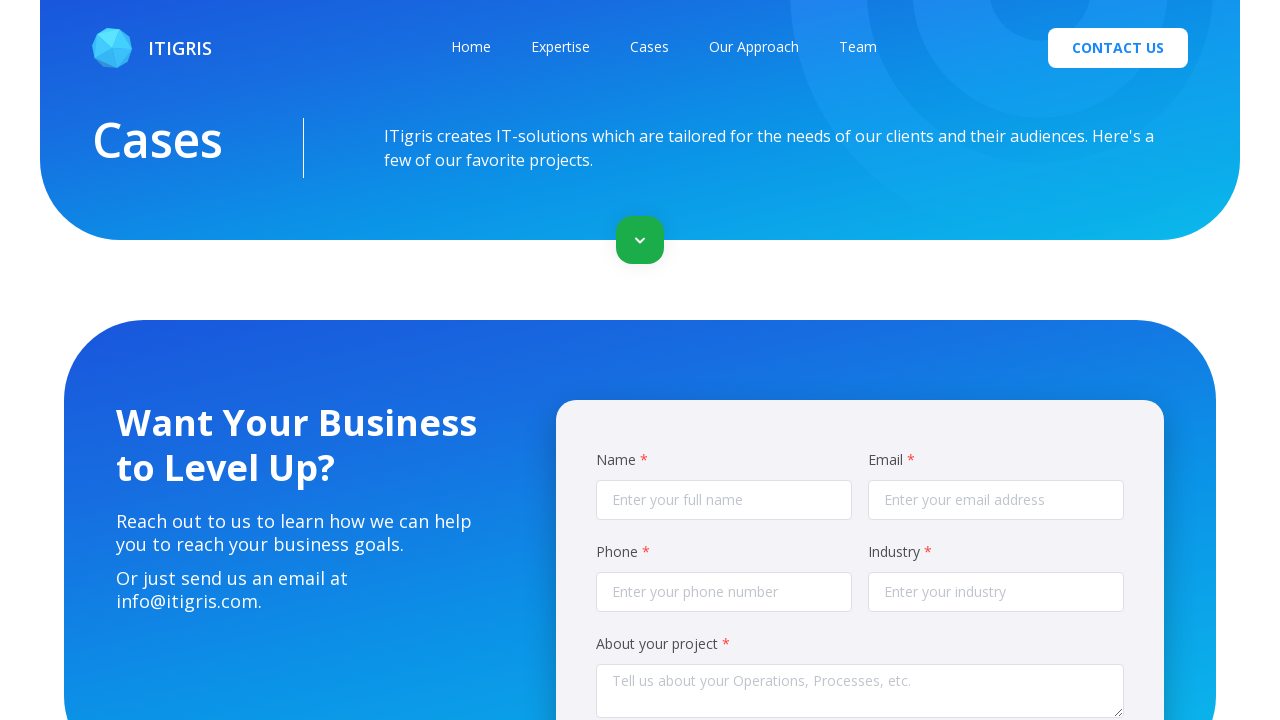

Verified Essilor case study is displayed after filtering
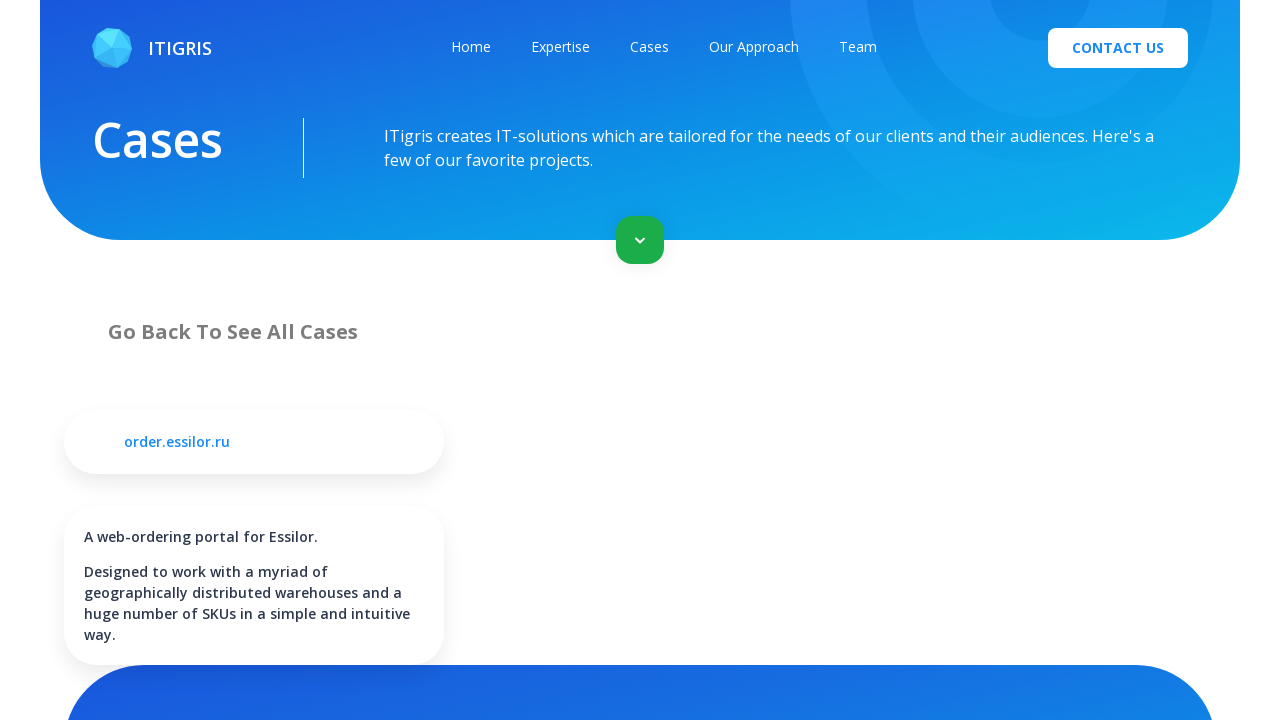

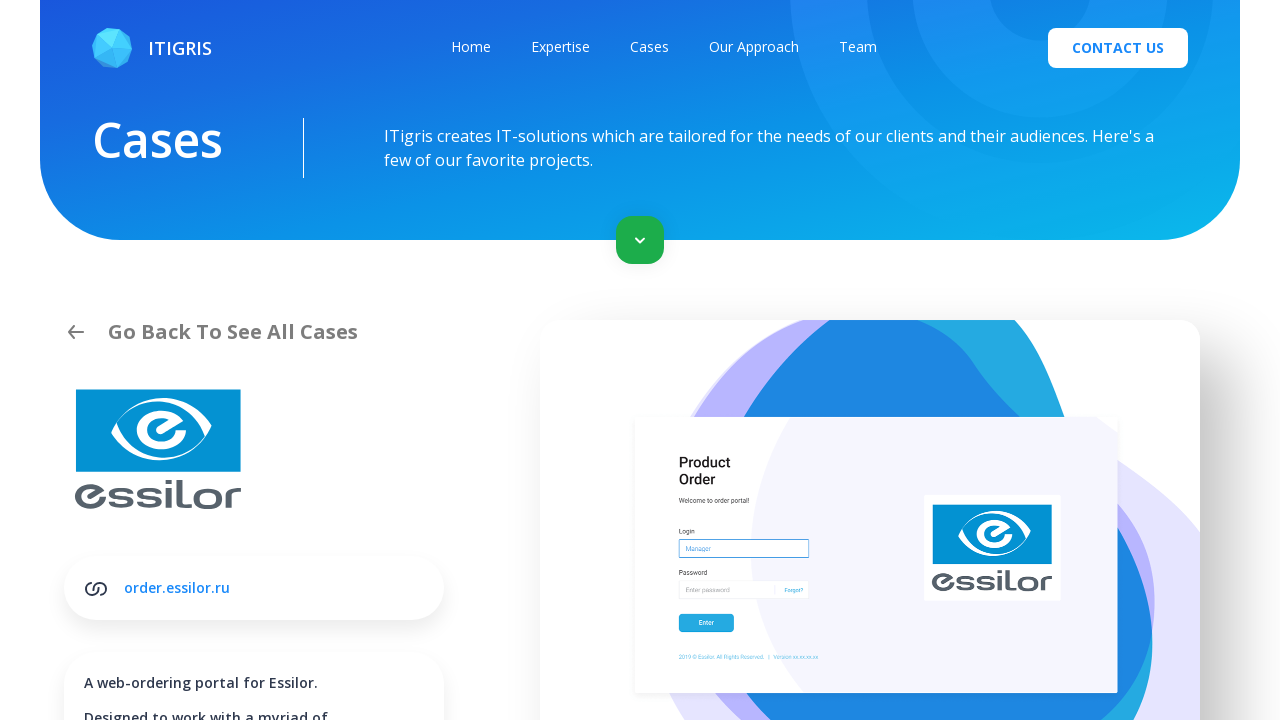